Adds a new todo item and verifies it appears in the list

Starting URL: https://todomvc.com/examples/react/dist/

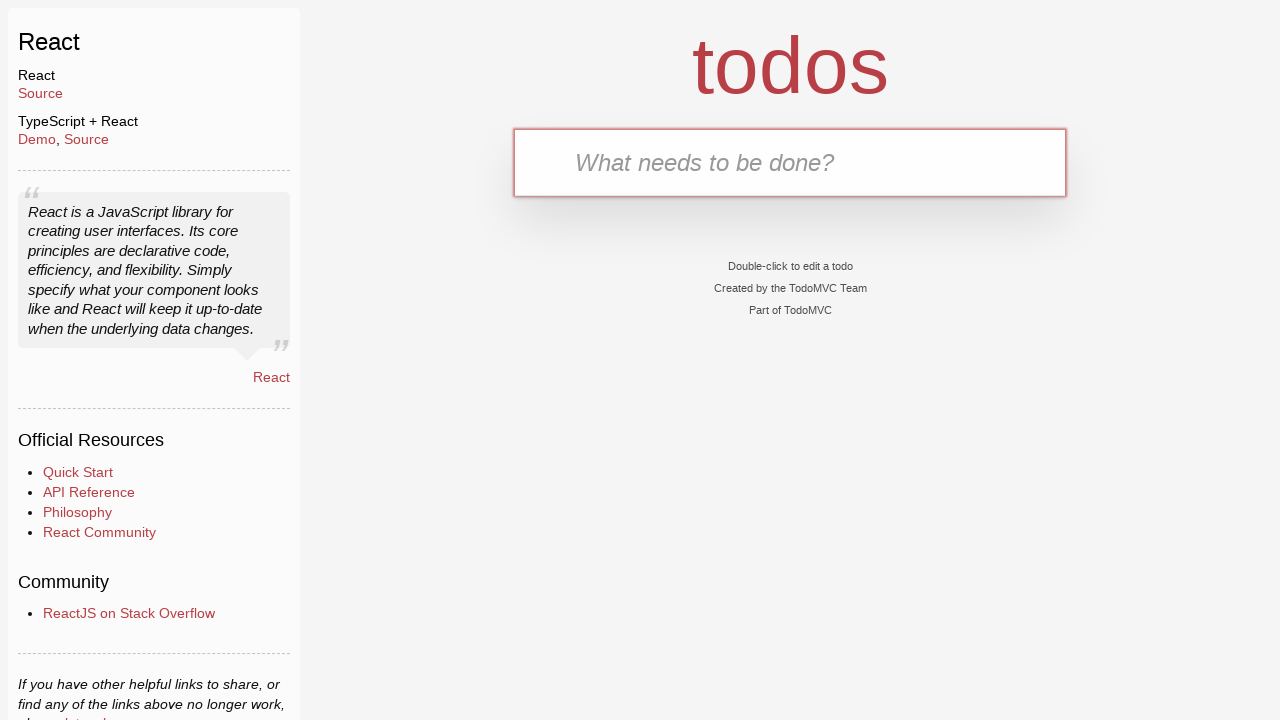

Reloaded the todo application page
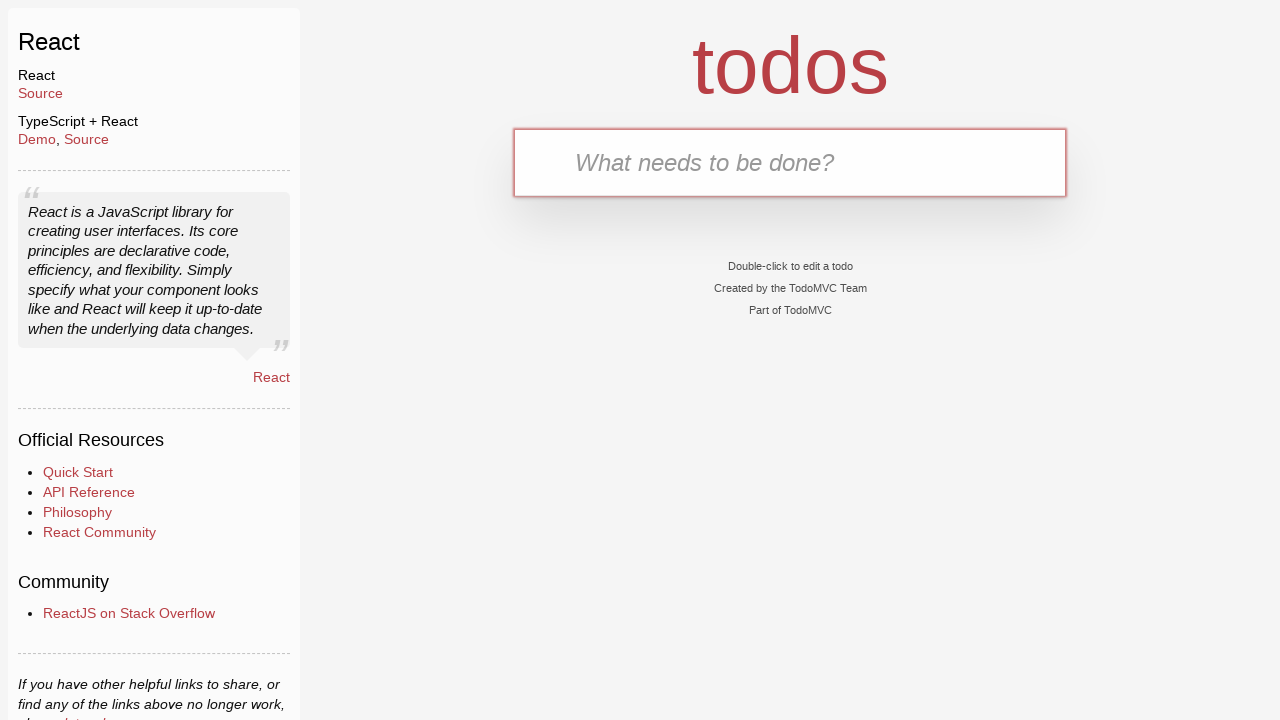

Filled new todo input field with 'Item 1' on input.new-todo[data-testid='text-input']
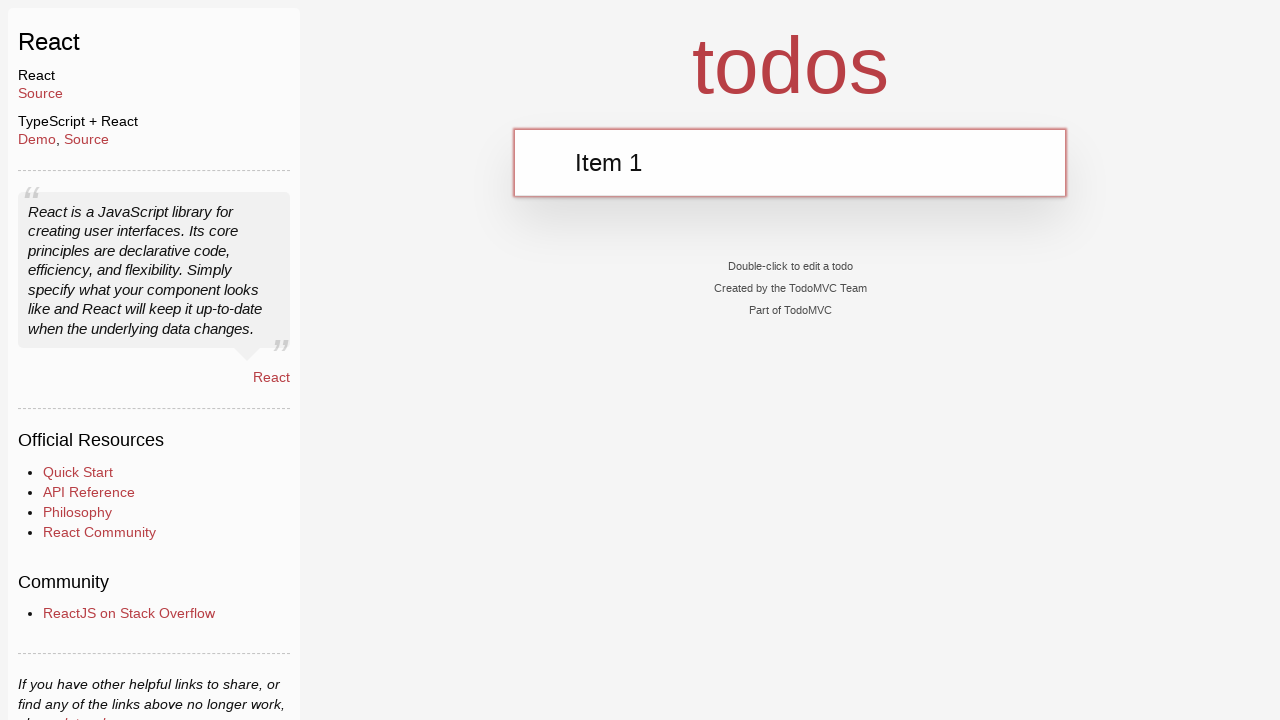

Pressed Enter to add the new todo item on input.new-todo[data-testid='text-input']
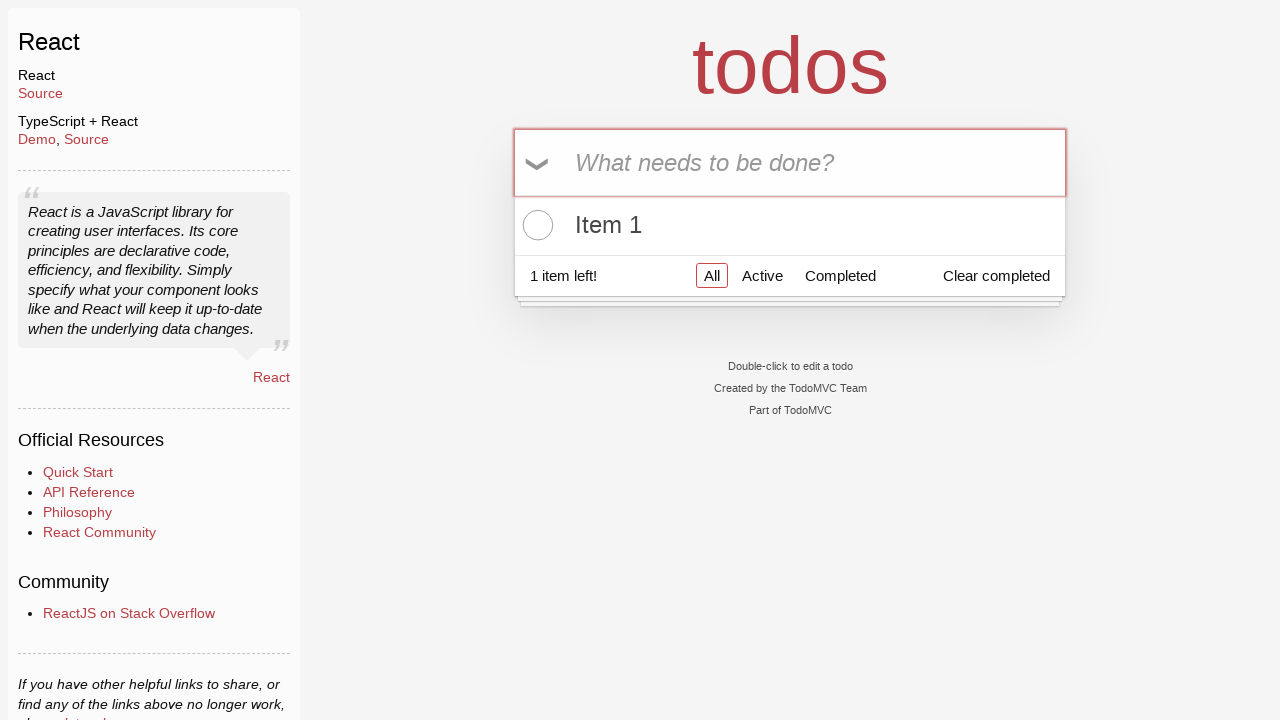

Verified todo list is displayed and loaded
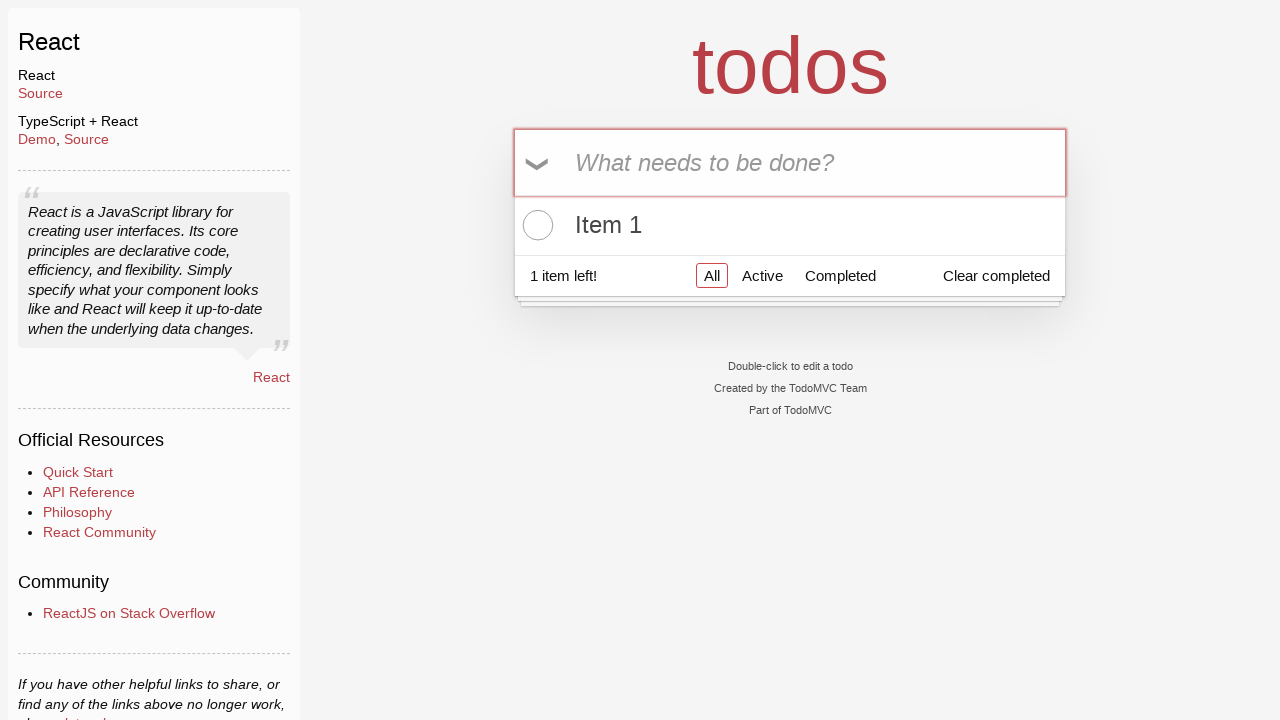

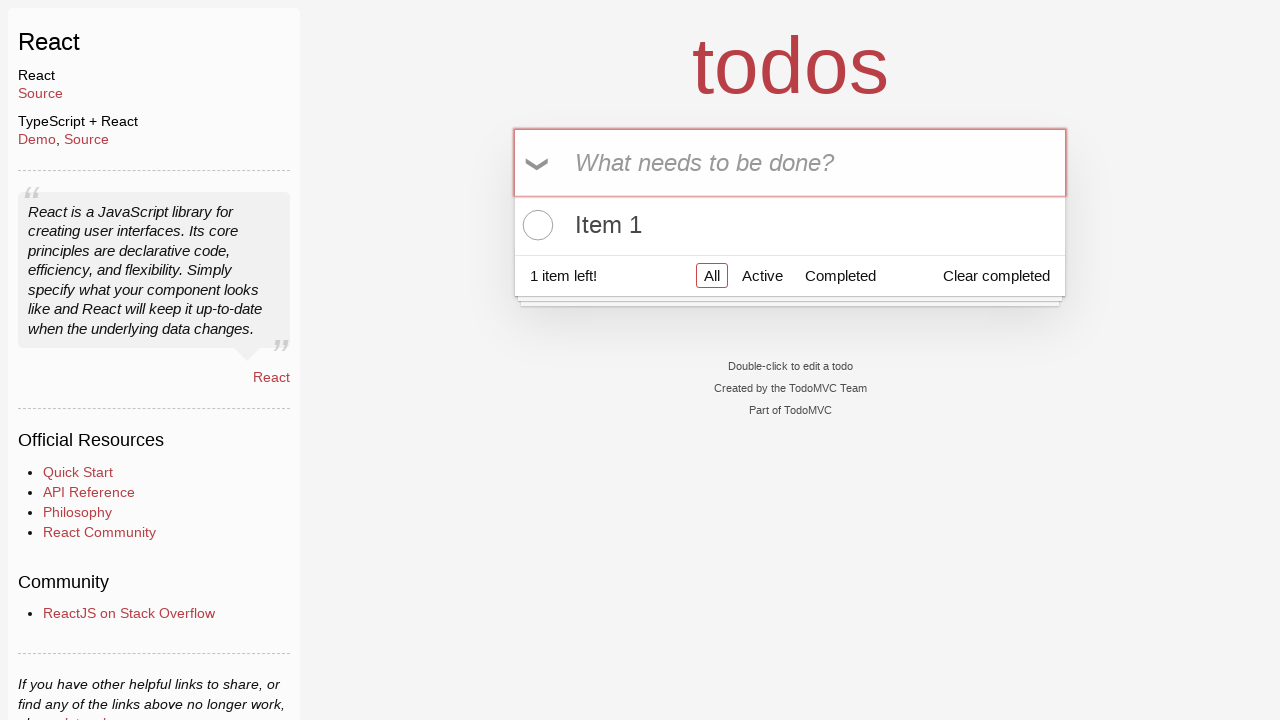